Clicks the arrow in the profile section to navigate to the about me section

Starting URL: https://natashabag.github.io/

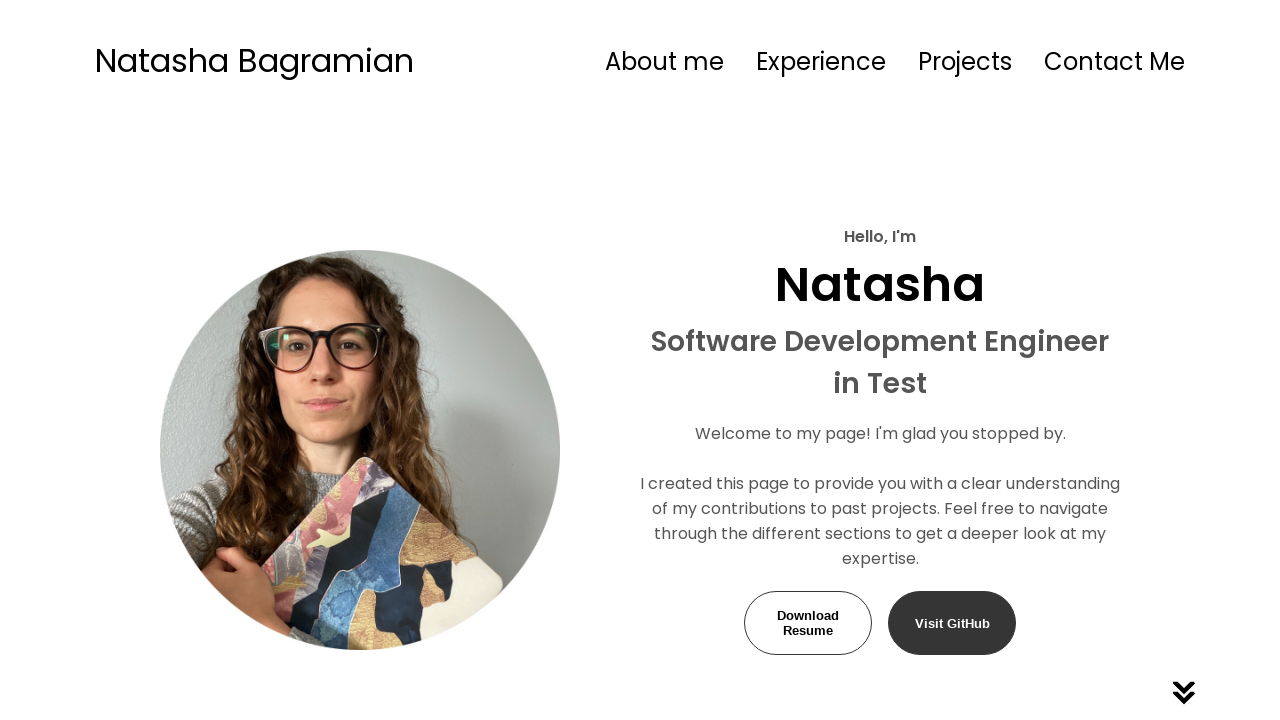

Clicked the arrow in the profile section at (1184, 693) on xpath=//*[@id="profile"]/img
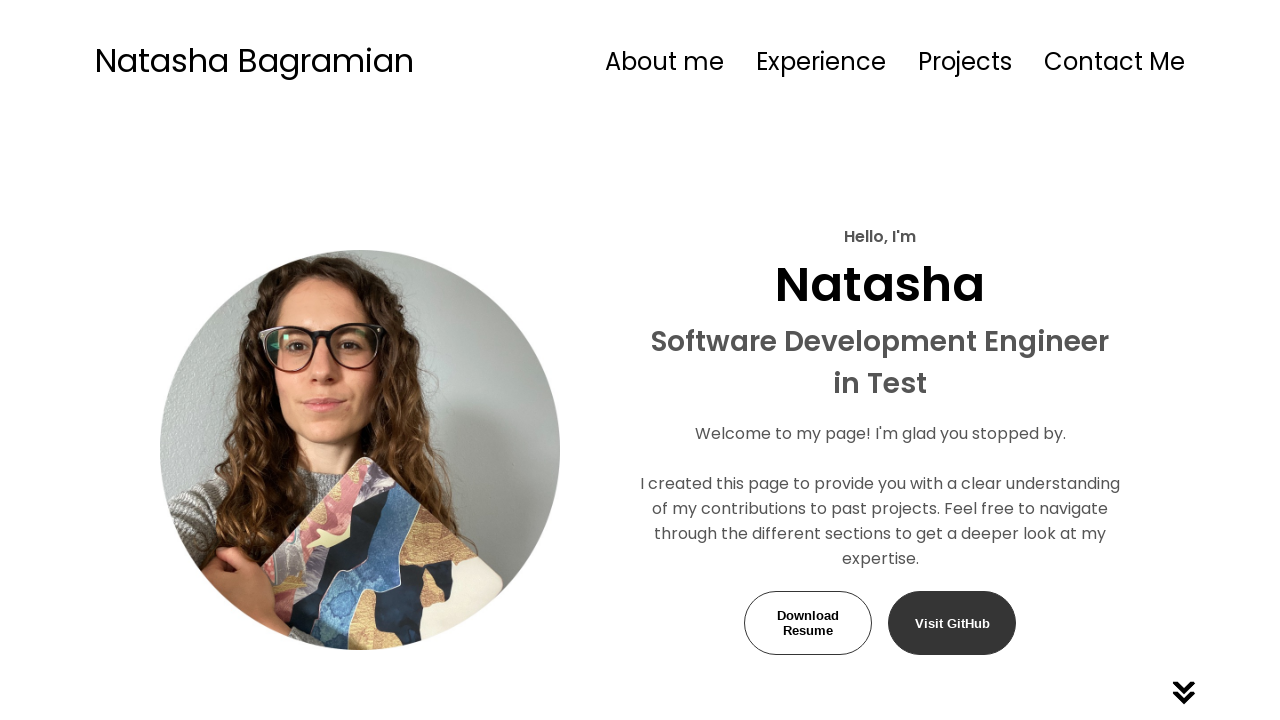

About me section heading loaded and is visible
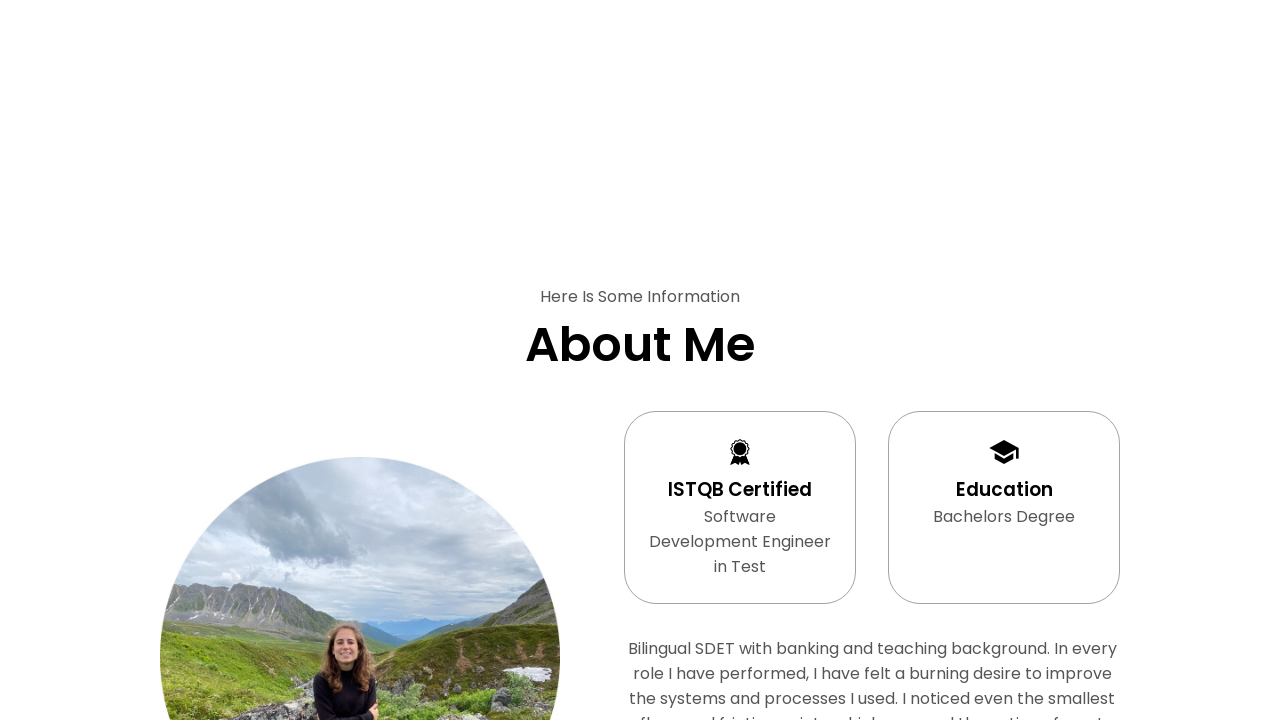

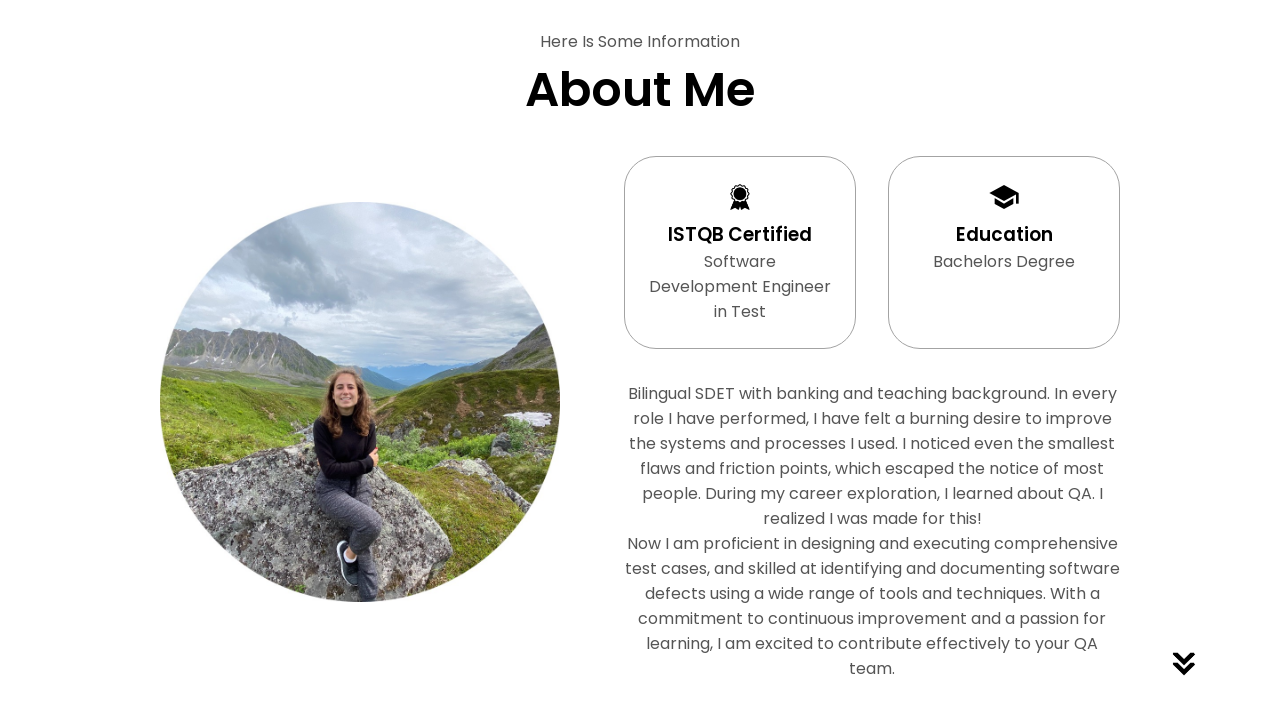